Opens a new browser tab, navigates to a course listing page, extracts a course name, then switches back to the original tab and fills a form field with that course name.

Starting URL: https://rahulshettyacademy.com/angularpractice/

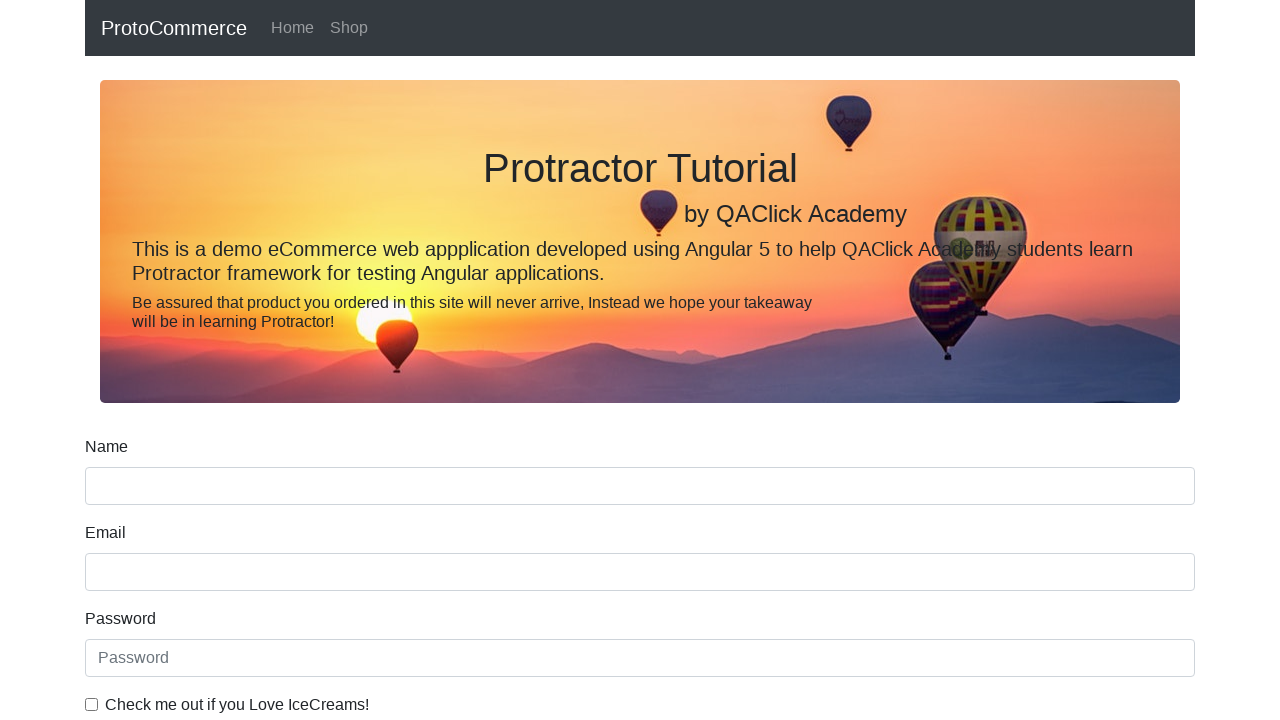

Opened a new browser tab
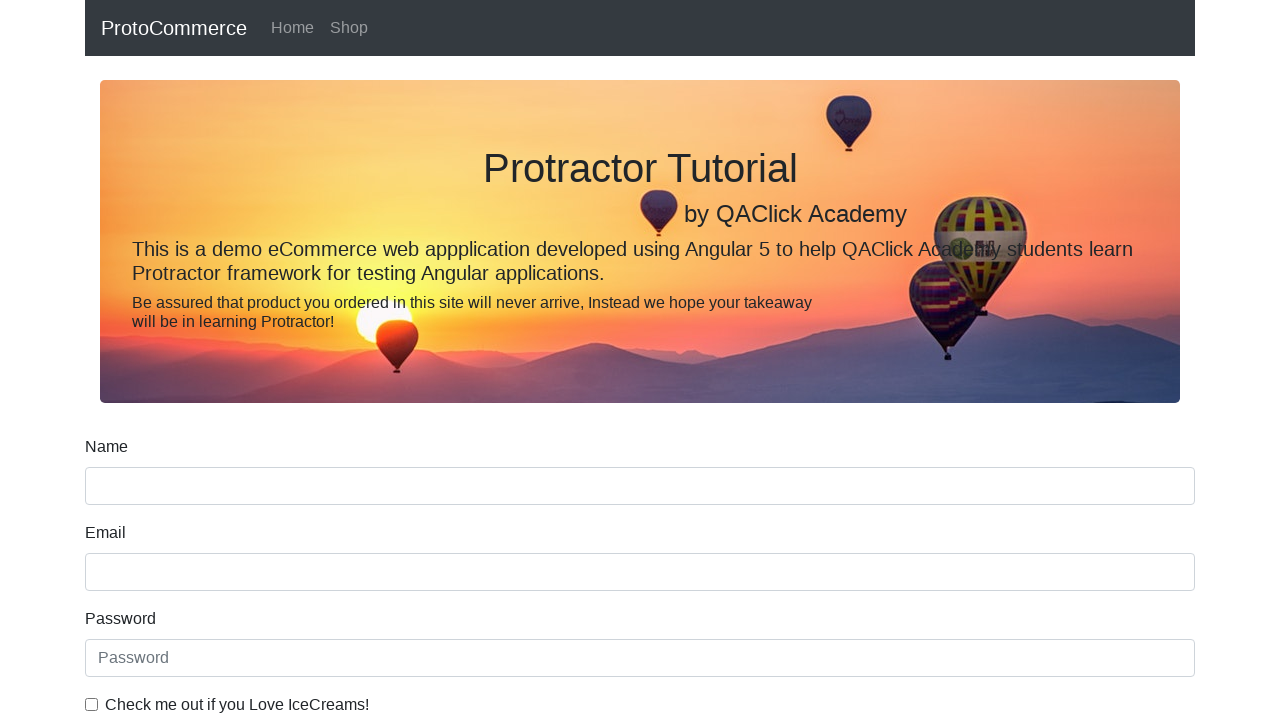

Navigated to course listing page in new tab
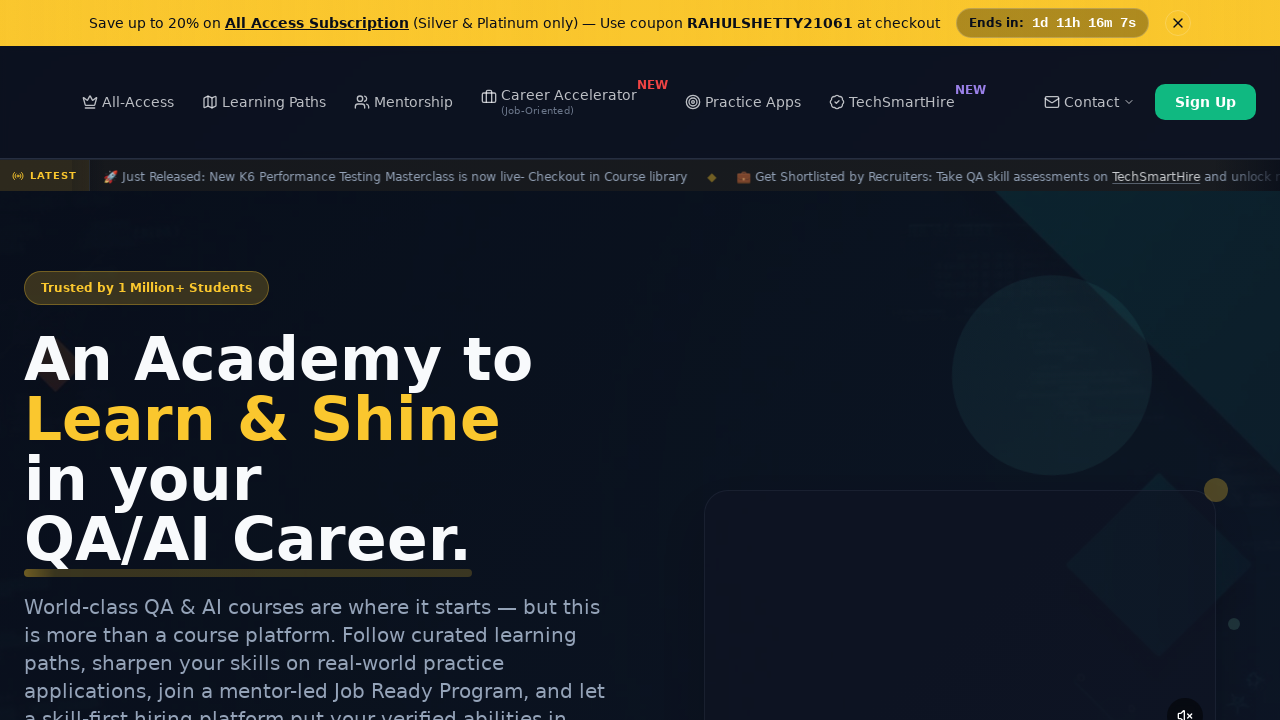

Course links loaded on the page
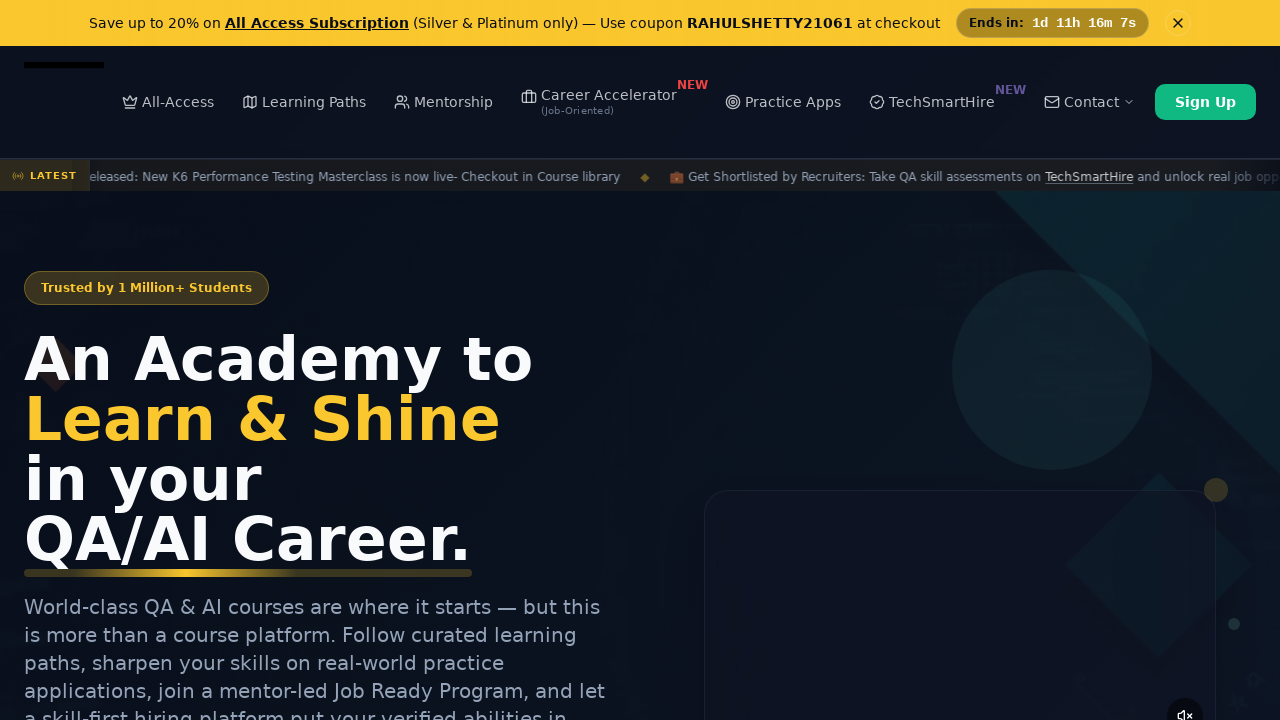

Located all course link elements
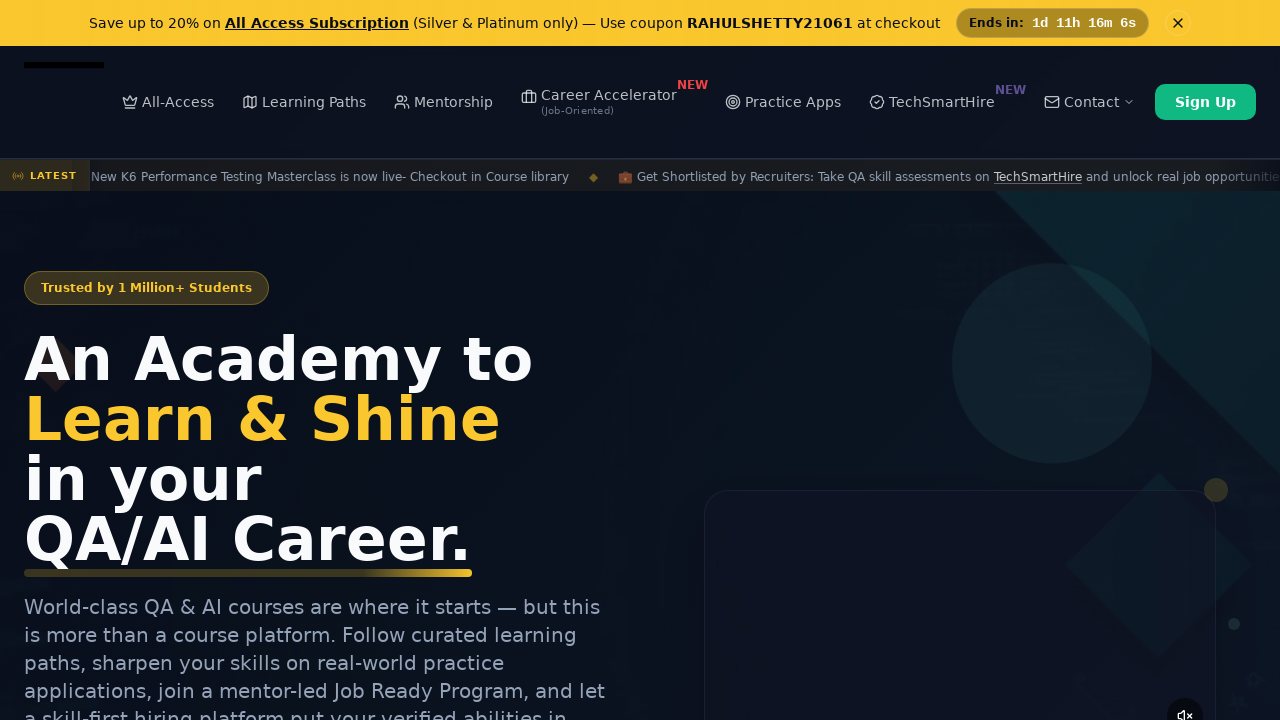

Extracted course name: 'Playwright Testing'
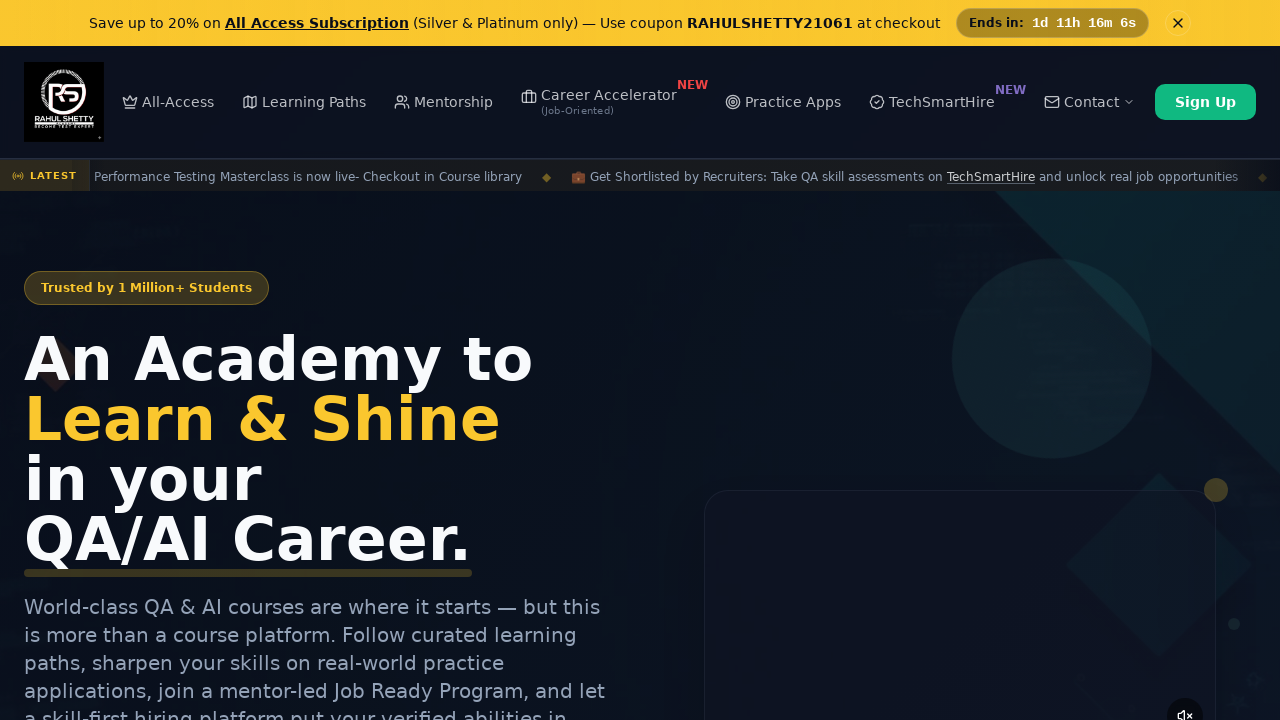

Filled name field with course name 'Playwright Testing' on original tab on [name='name']
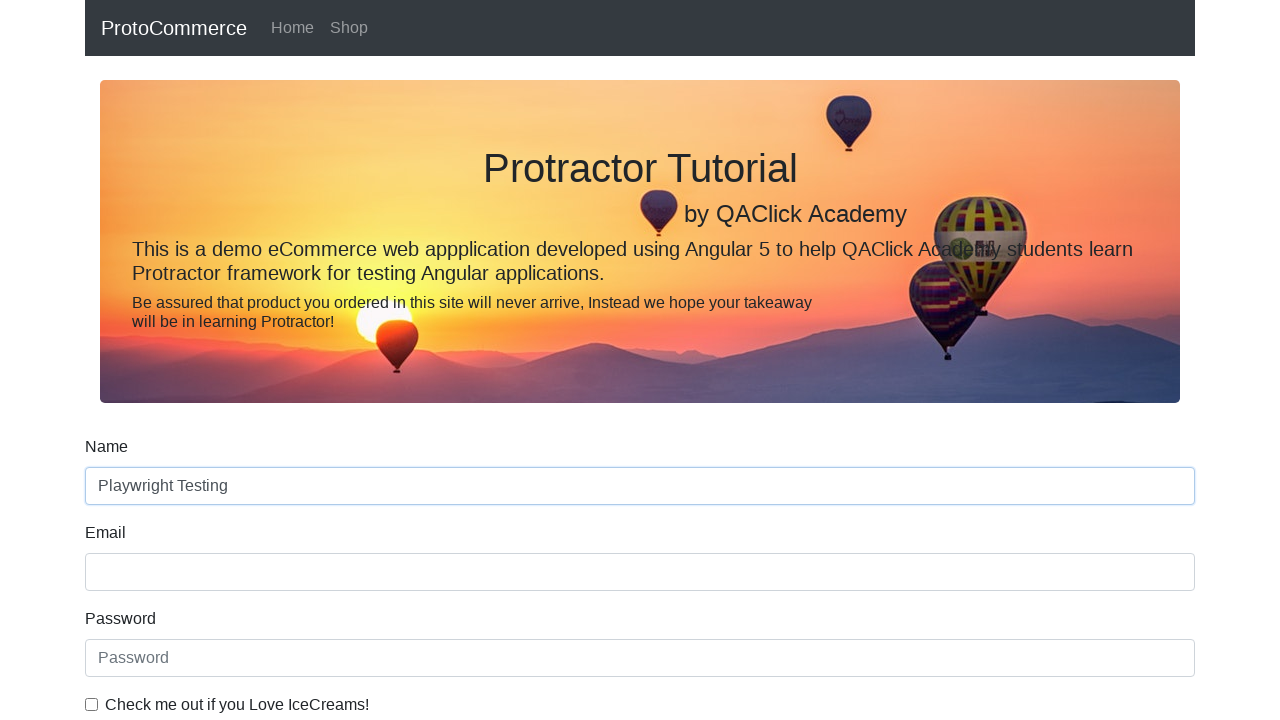

Closed the new browser tab
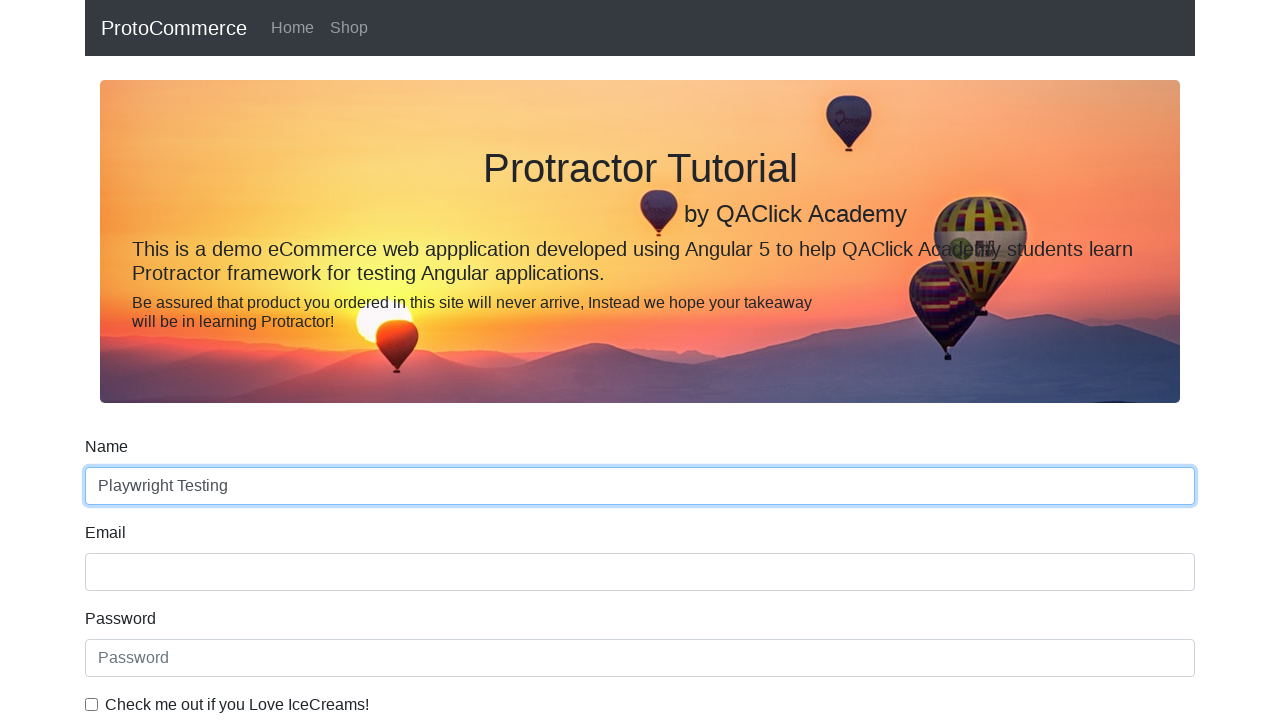

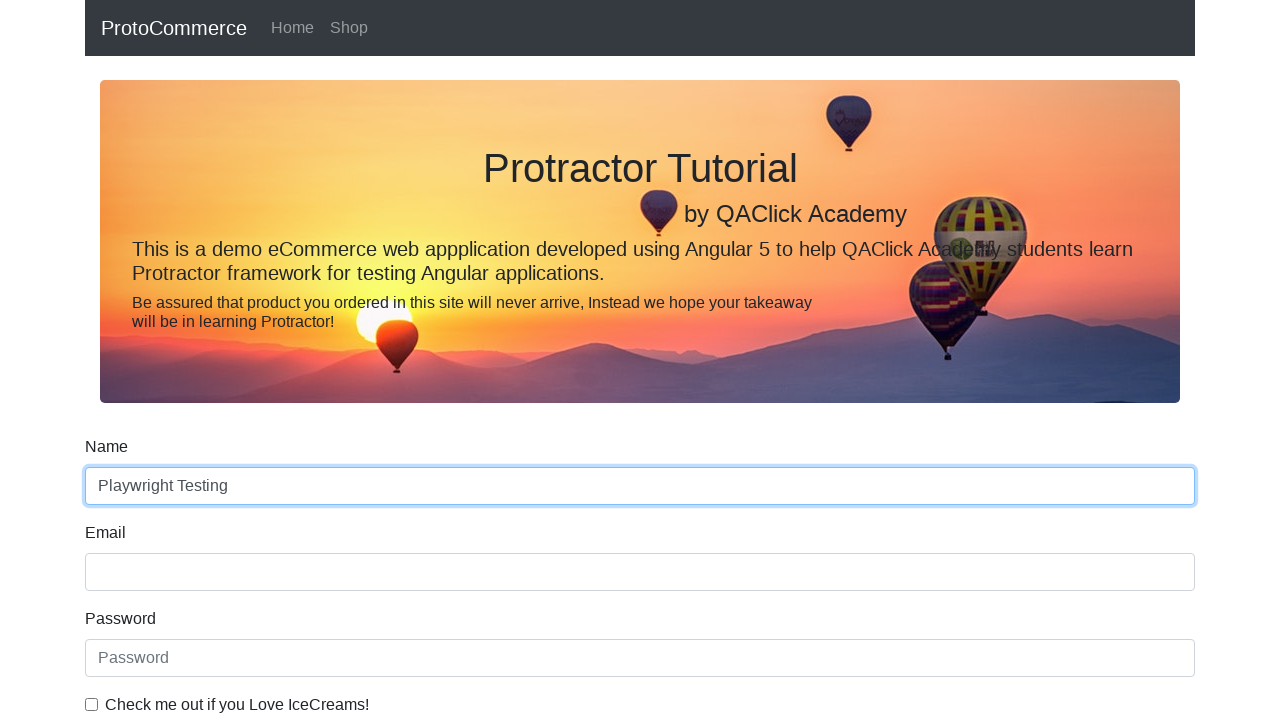